Tests single checkbox selection functionality by clicking a checkbox and verifying its selected state

Starting URL: https://testautomationpractice.blogspot.com/

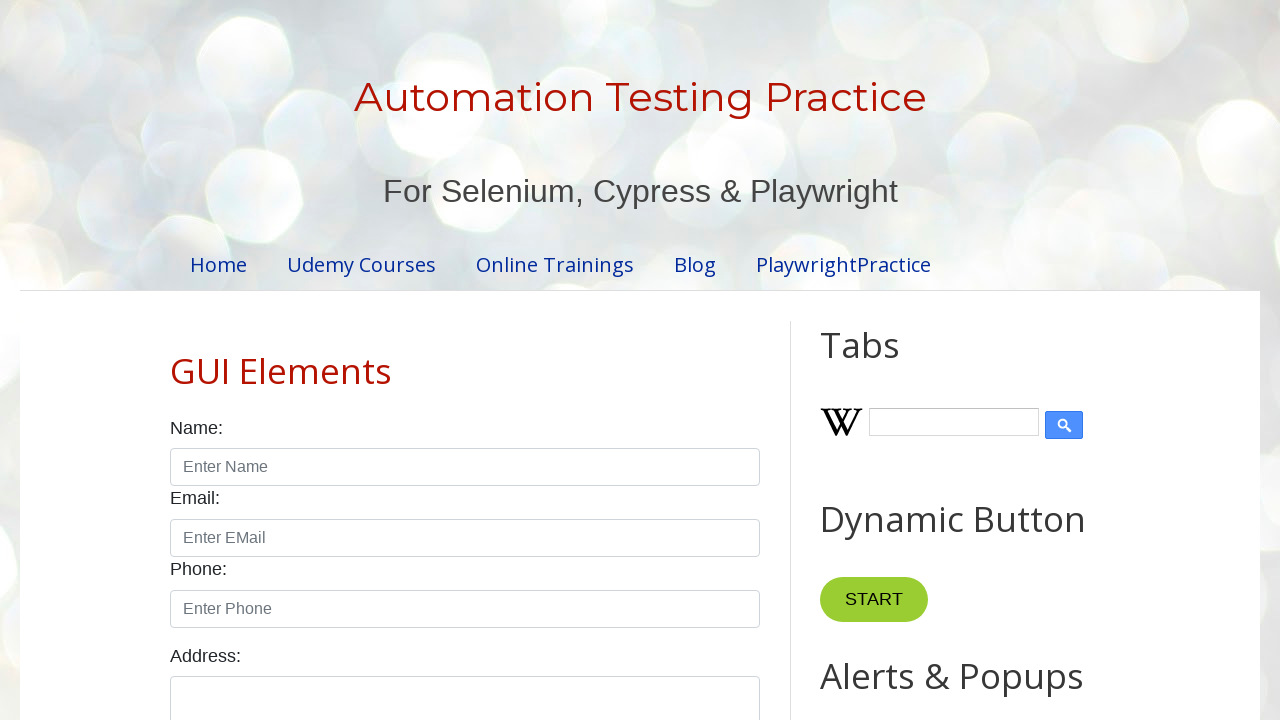

Clicked the Monday checkbox at (272, 360) on input#monday
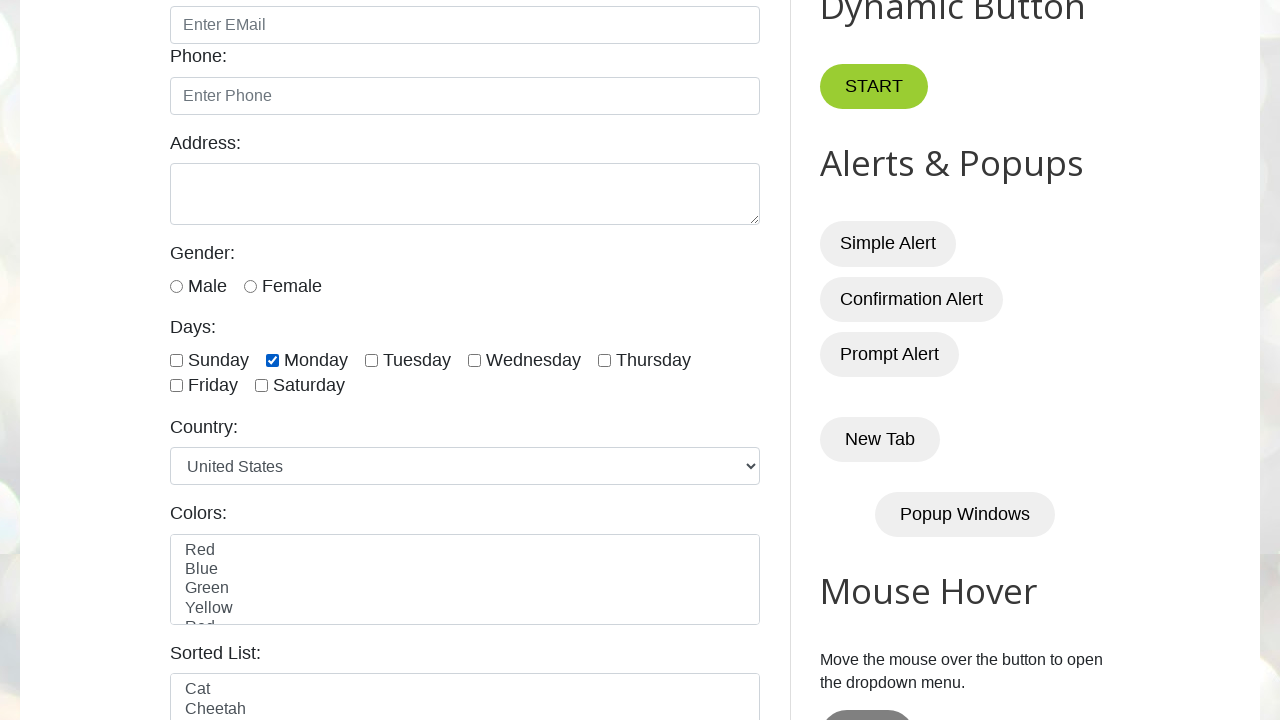

Verified that Monday checkbox is selected
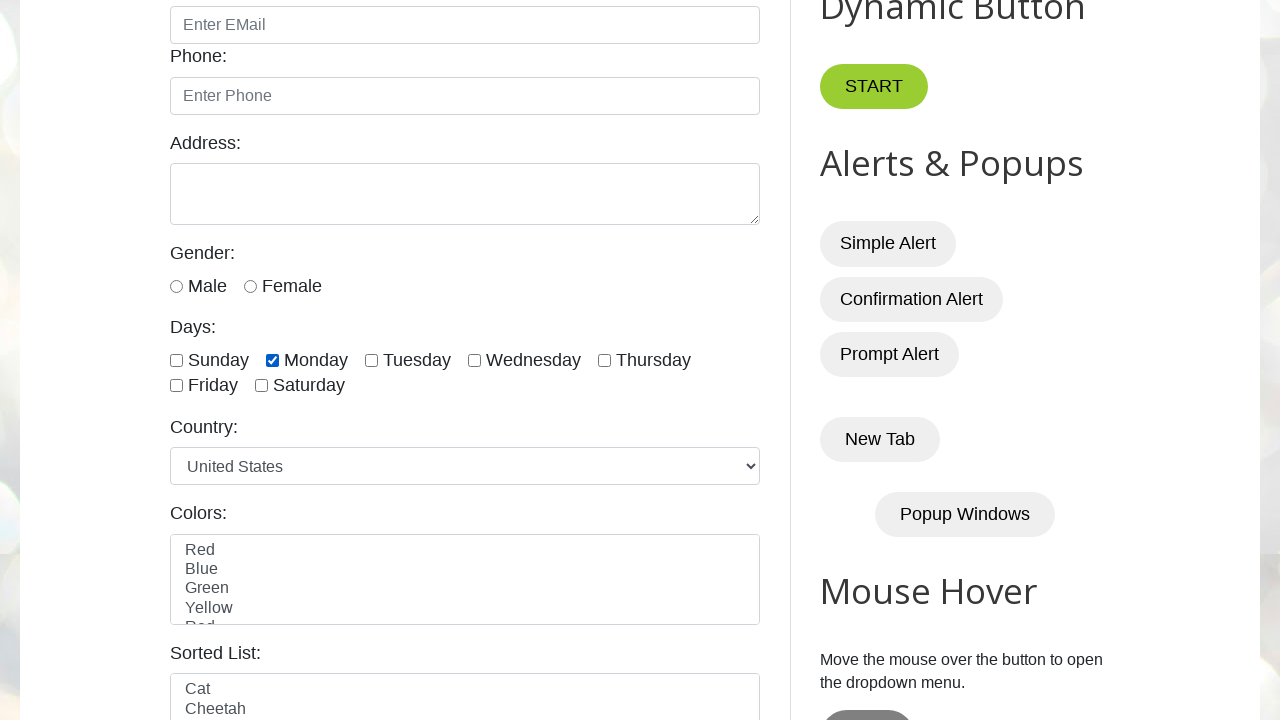

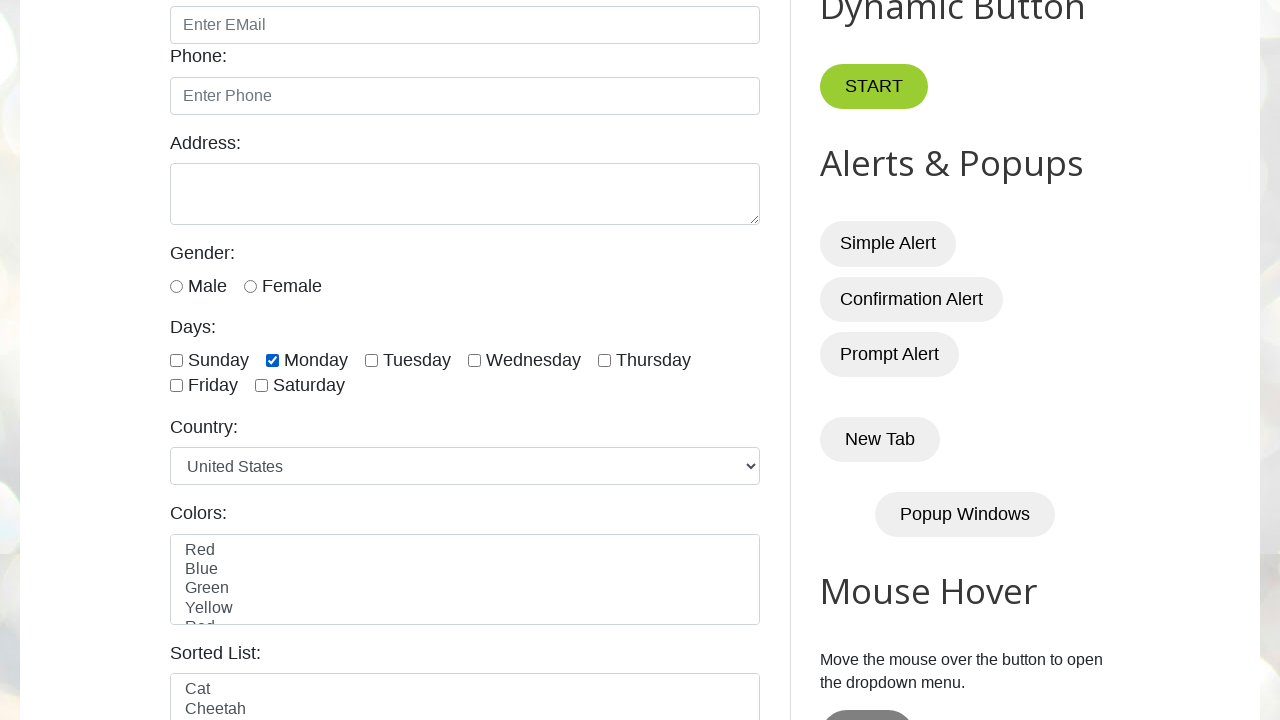